Tests the jQuery UI resizable widget by dragging the resize handle to change the size of an element

Starting URL: https://jqueryui.com/resizable/

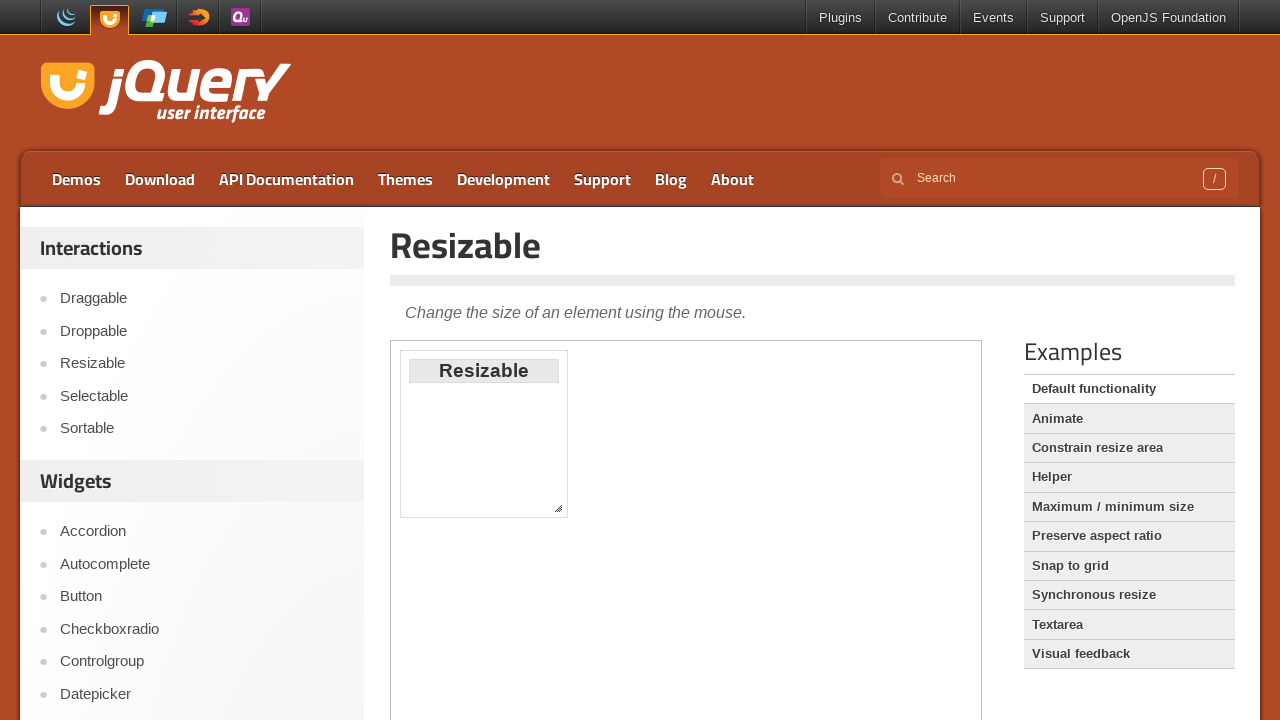

Located iframe containing resizable demo
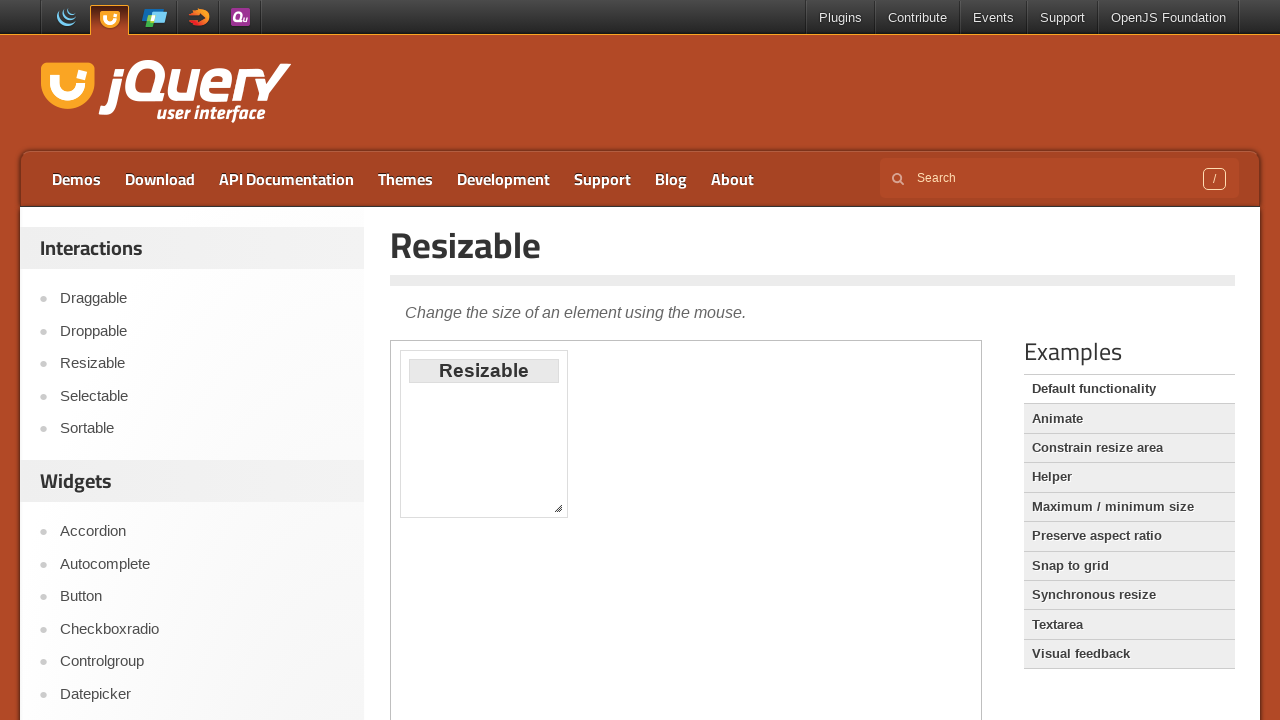

Located resize handle element
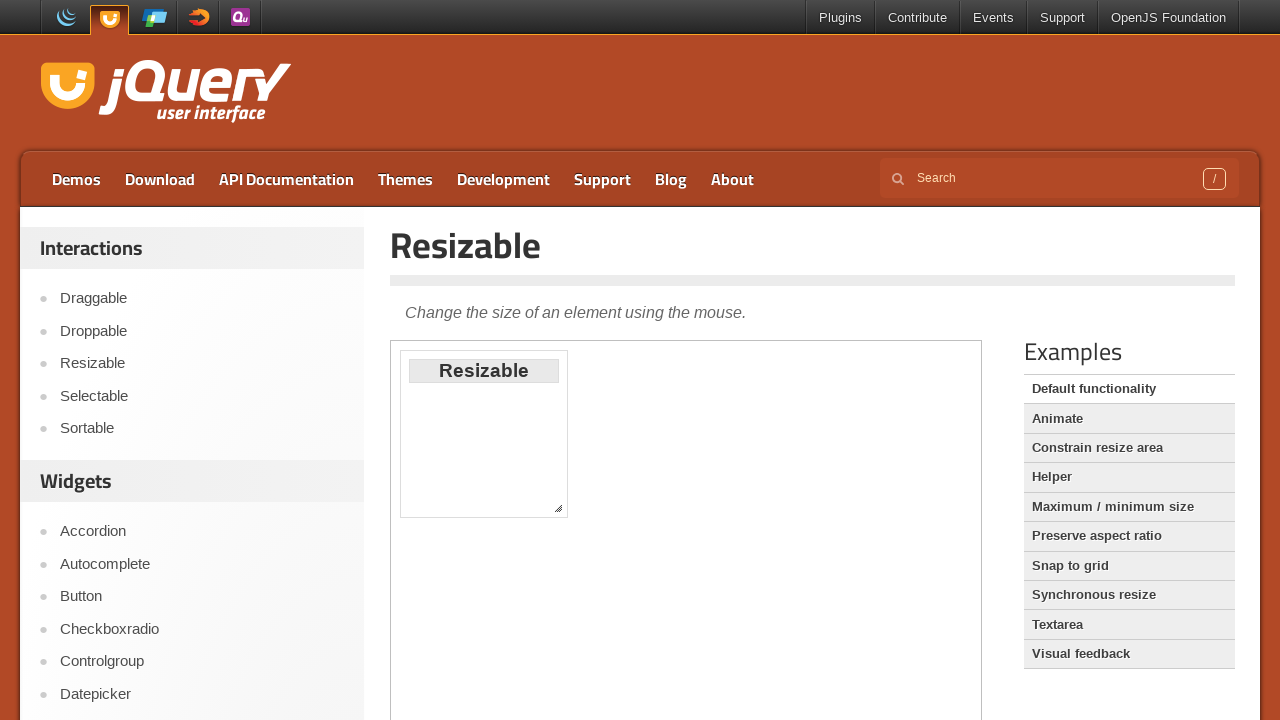

Retrieved resize handle bounding box
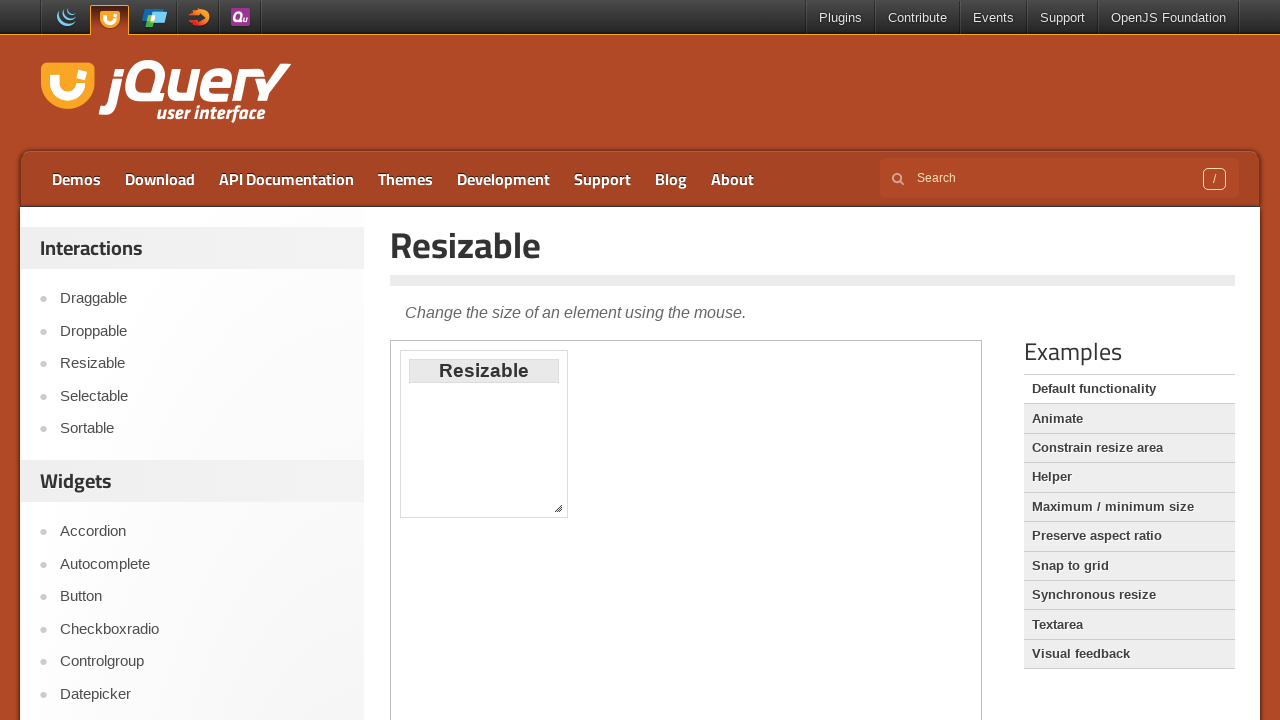

Moved mouse to center of resize handle at (484, 518)
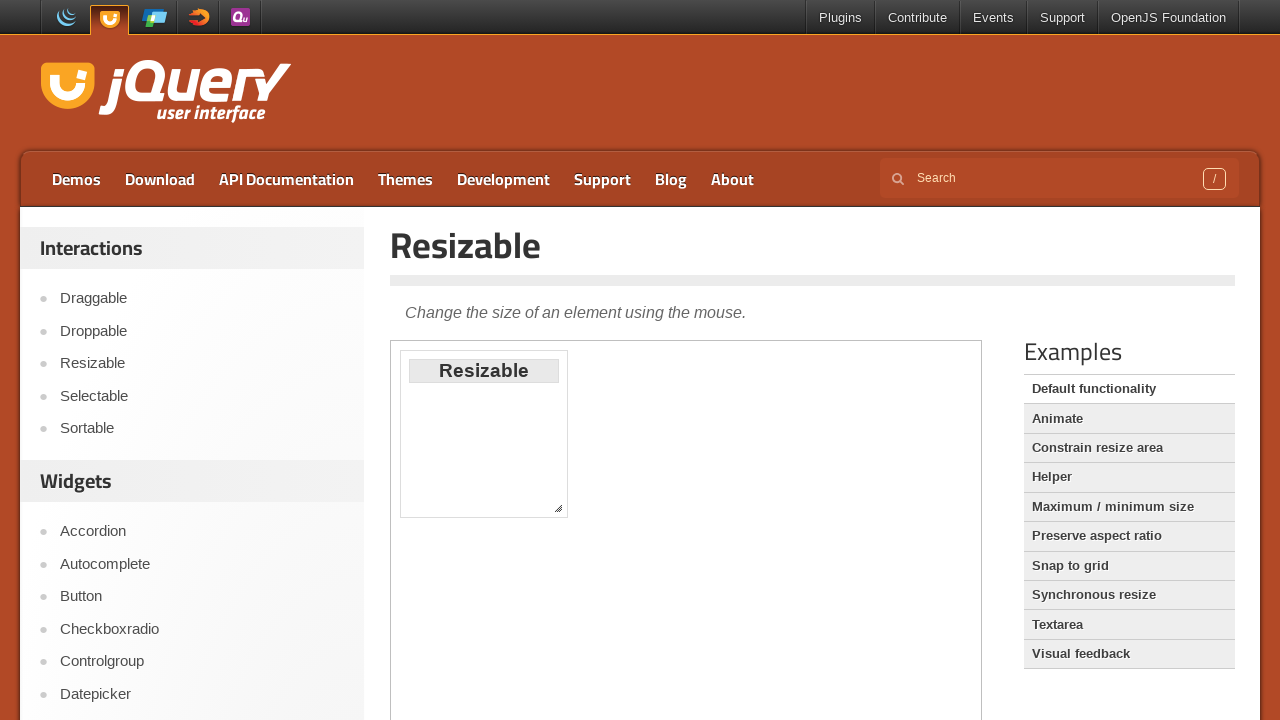

Pressed mouse button down on resize handle at (484, 518)
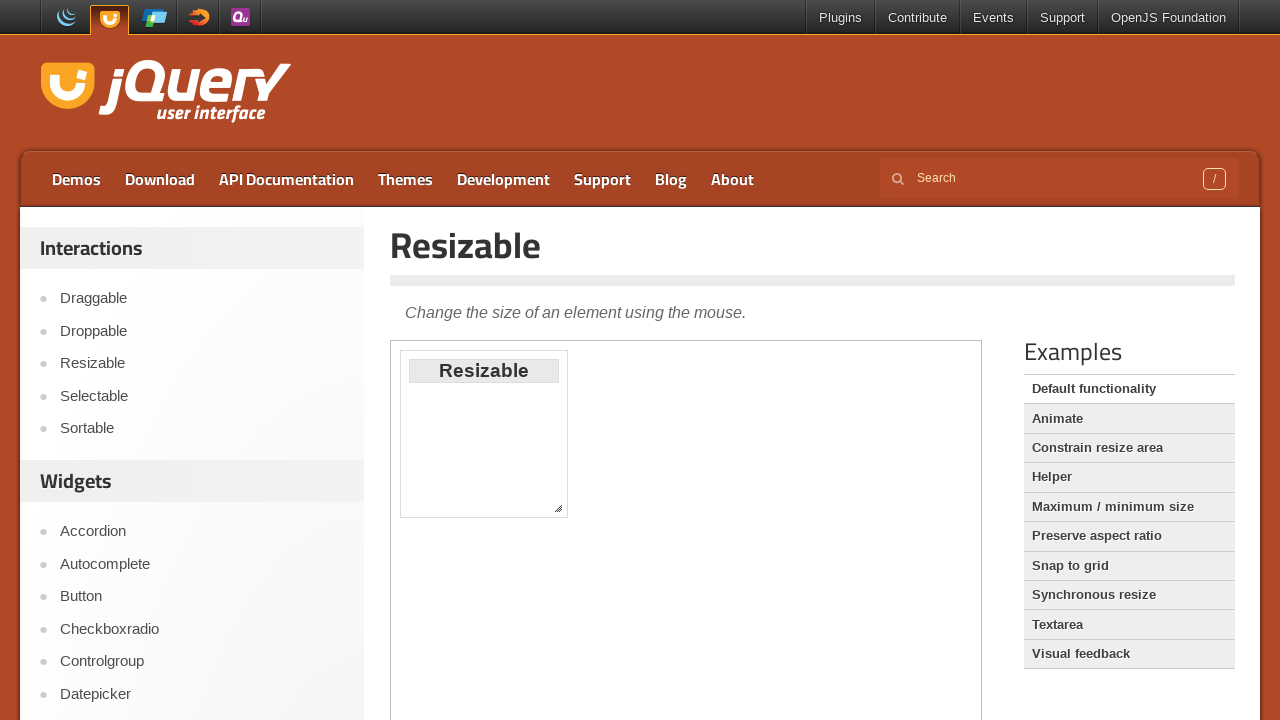

Dragged resize handle to new position (moved -100, -100 pixels) at (384, 418)
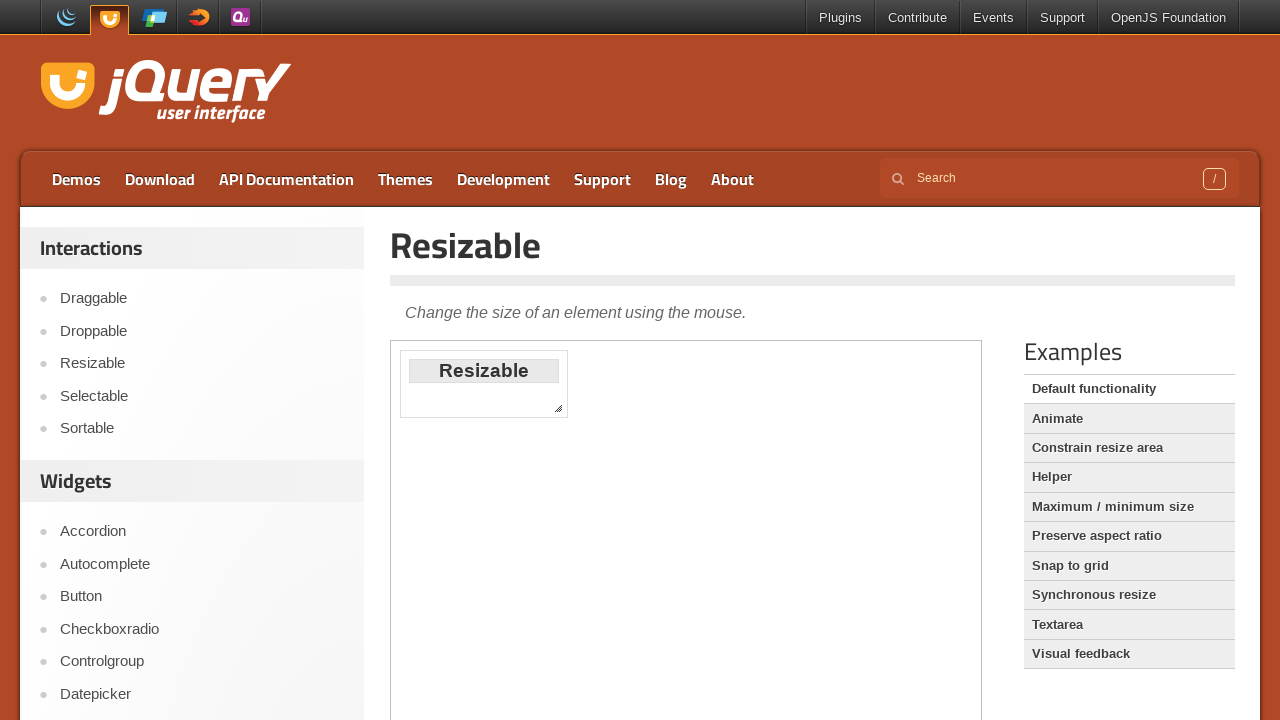

Released mouse button to complete resize operation at (384, 418)
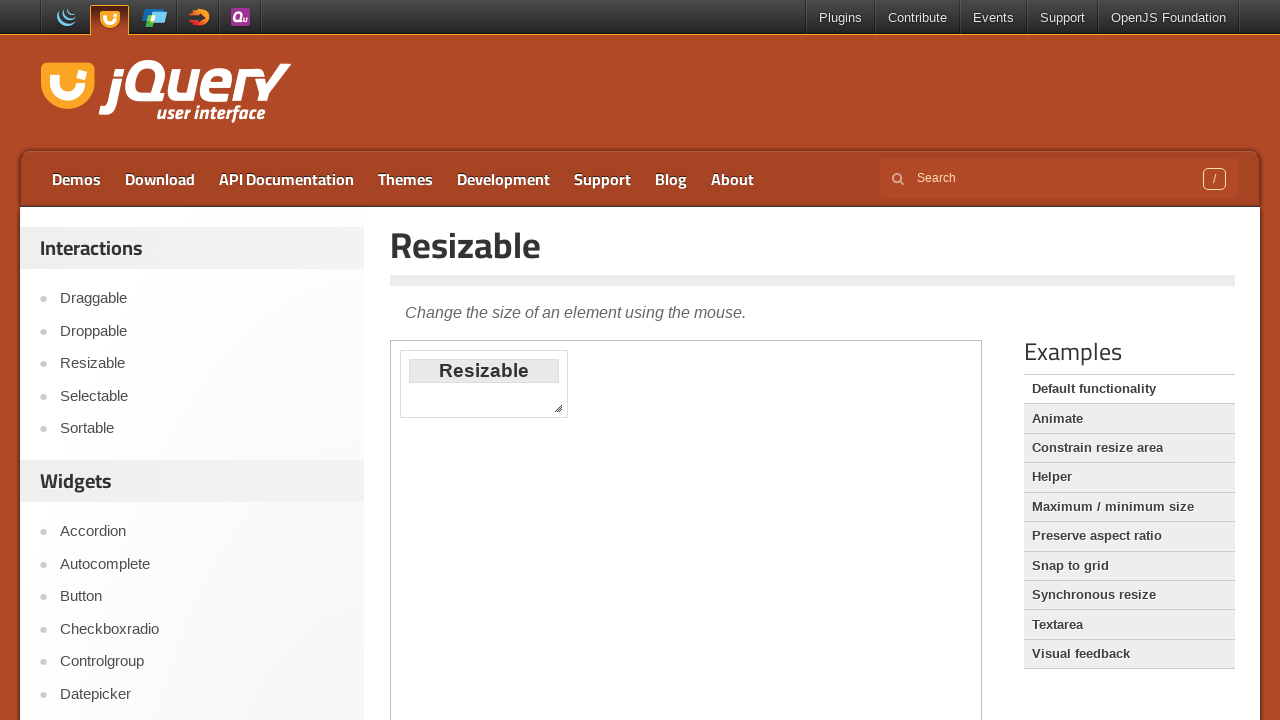

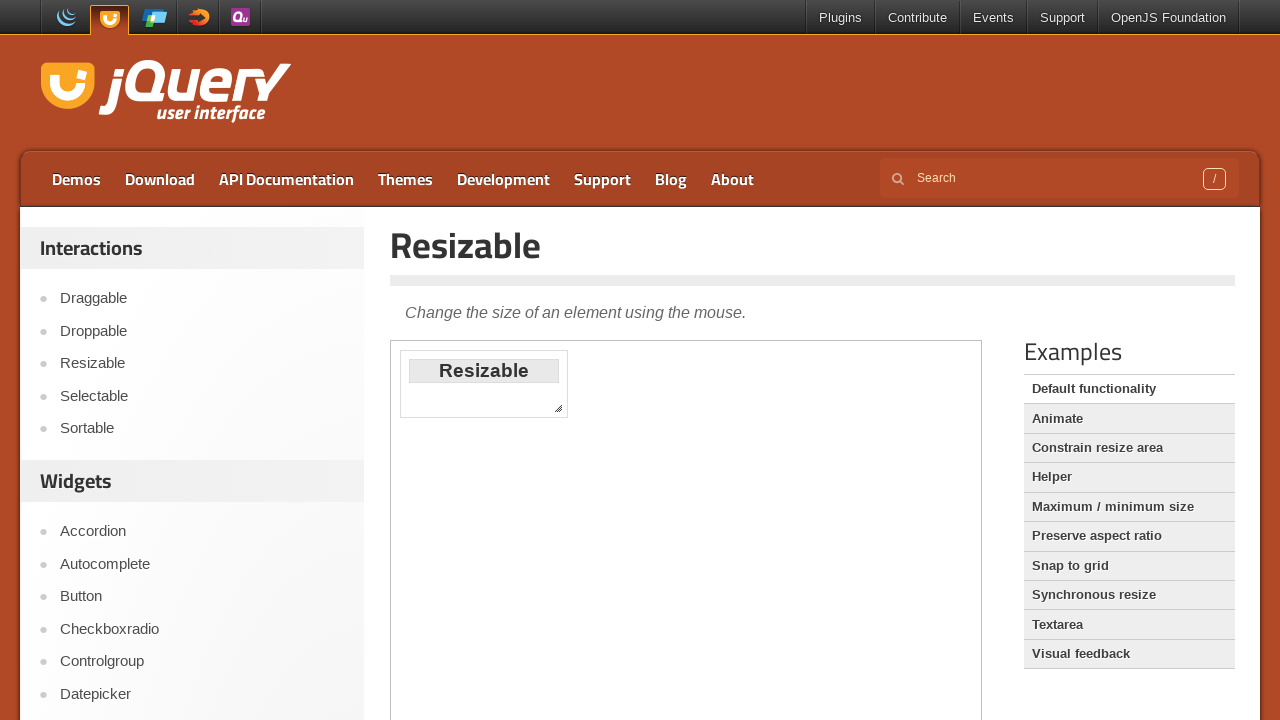